Tests opening a new browser window, navigating to a different page in the new window, and verifying that two window handles exist.

Starting URL: https://the-internet.herokuapp.com/windows

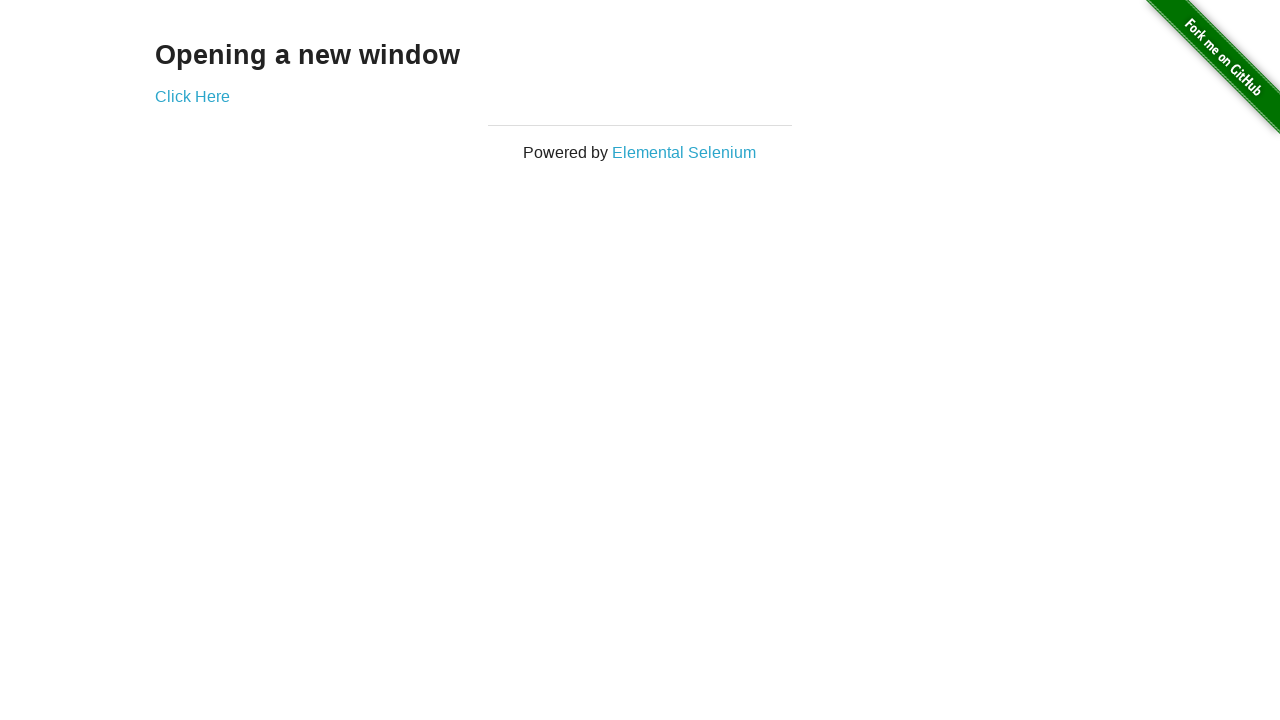

Opened a new browser window
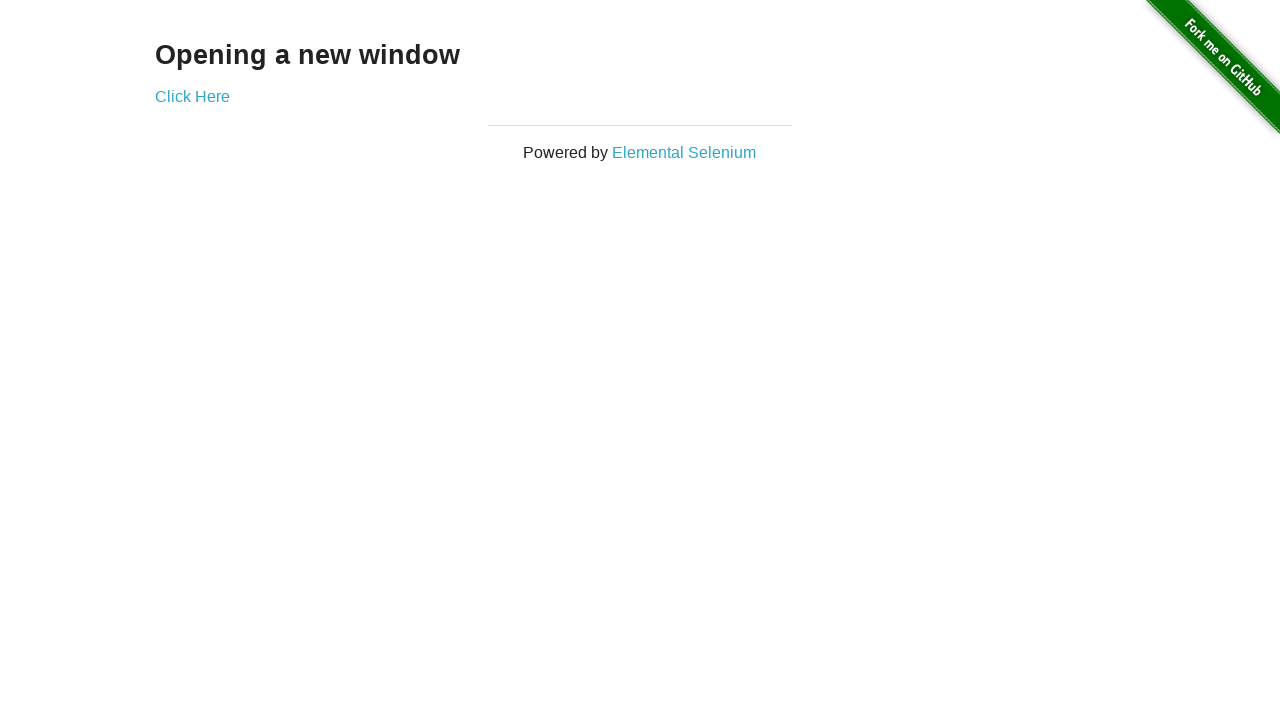

Navigated to typos page in the new window
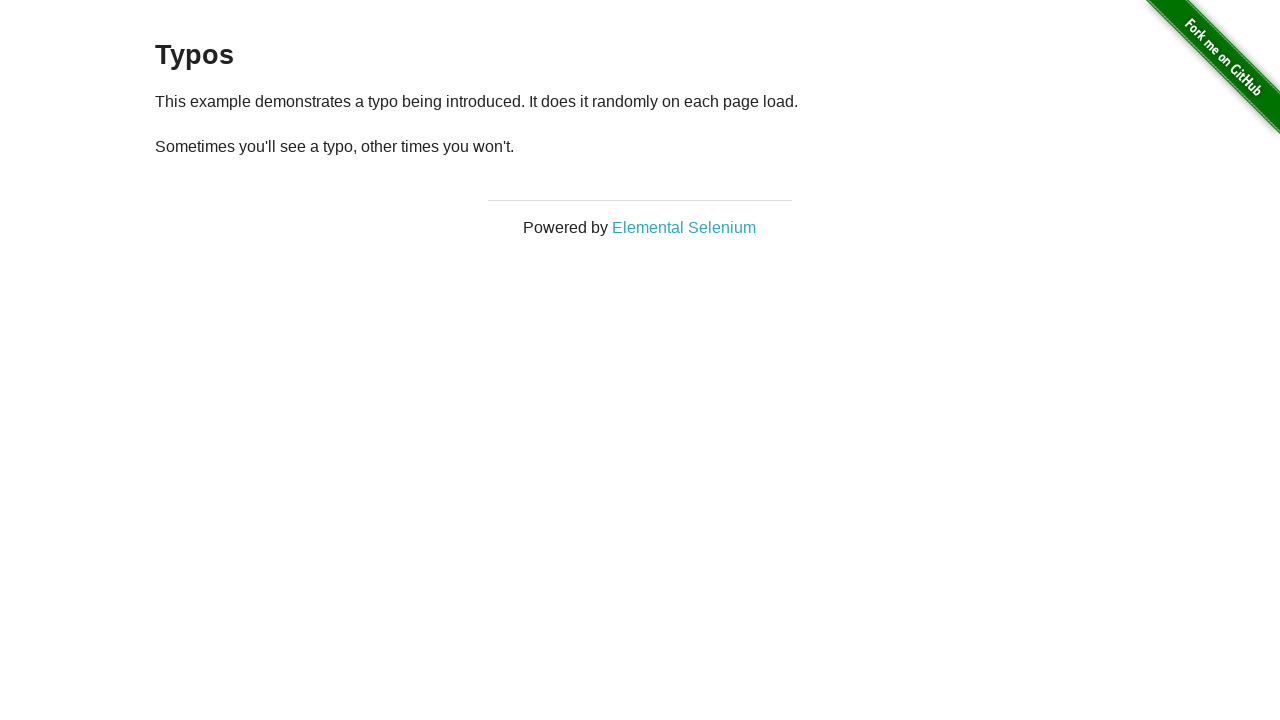

Verified that two window handles exist
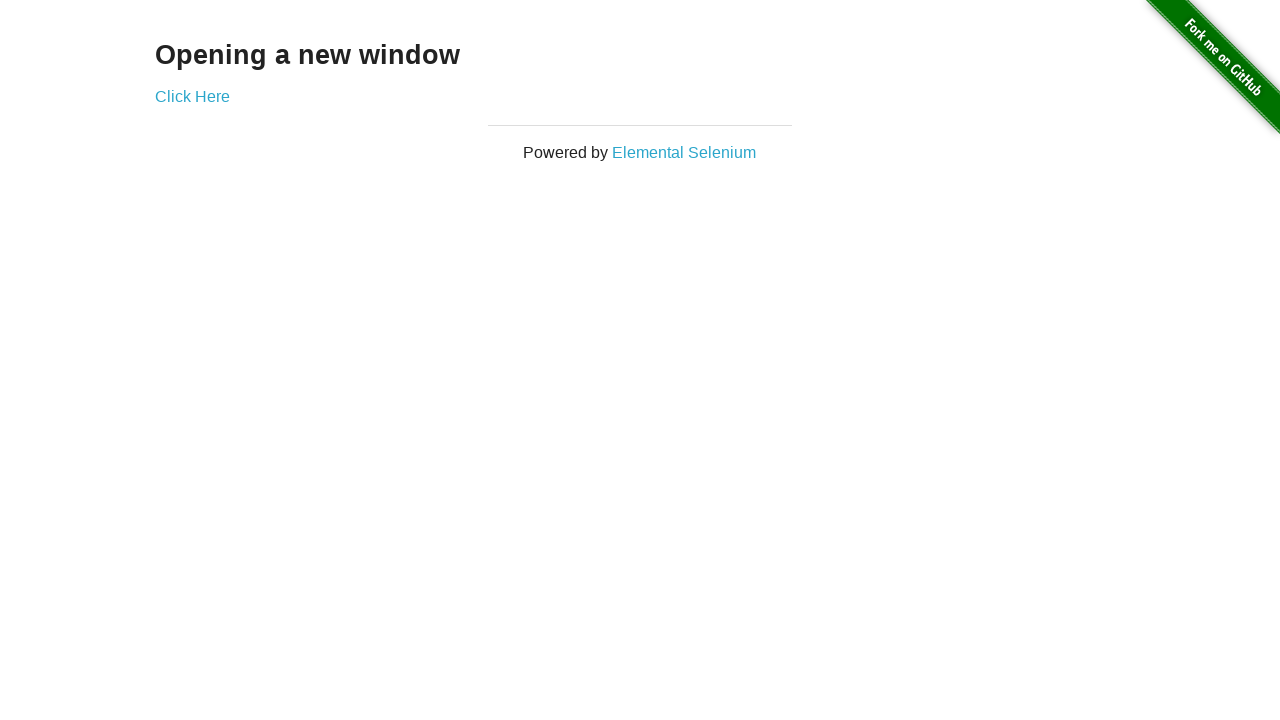

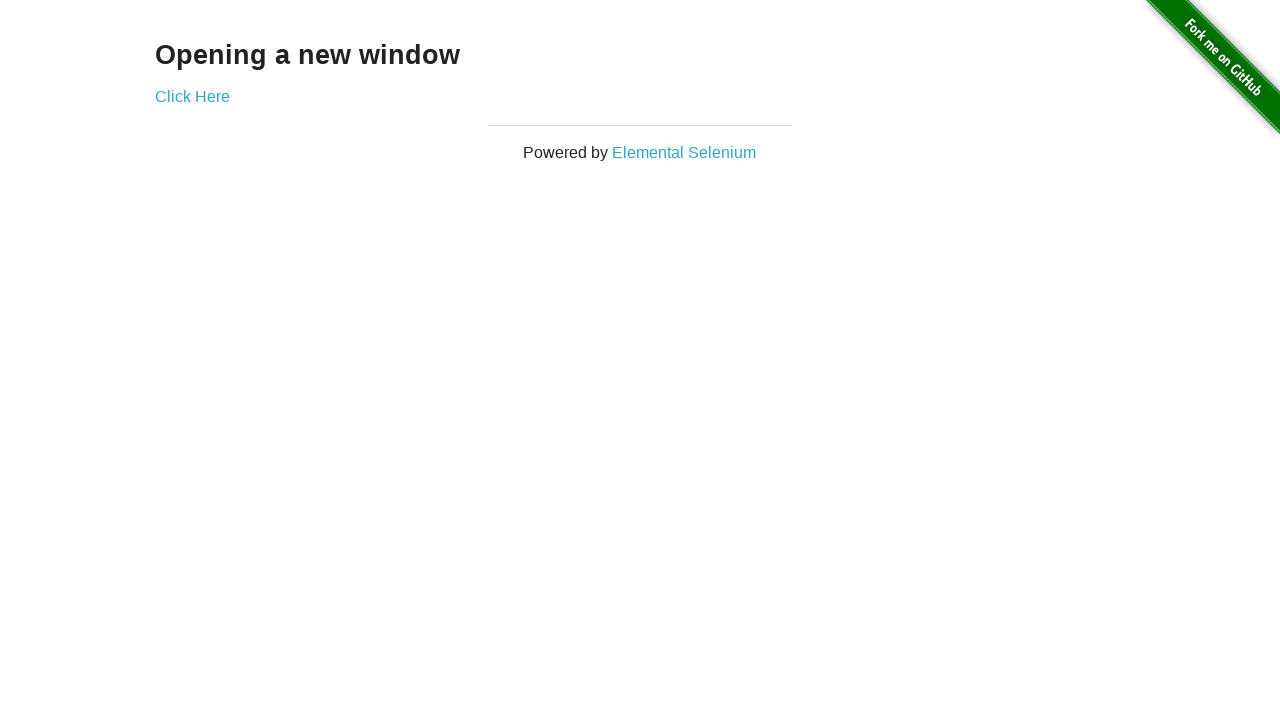